Tests product search functionality by entering a product name in the search field and submitting the form, then verifying search results are displayed.

Starting URL: http://practice.automationtesting.in/

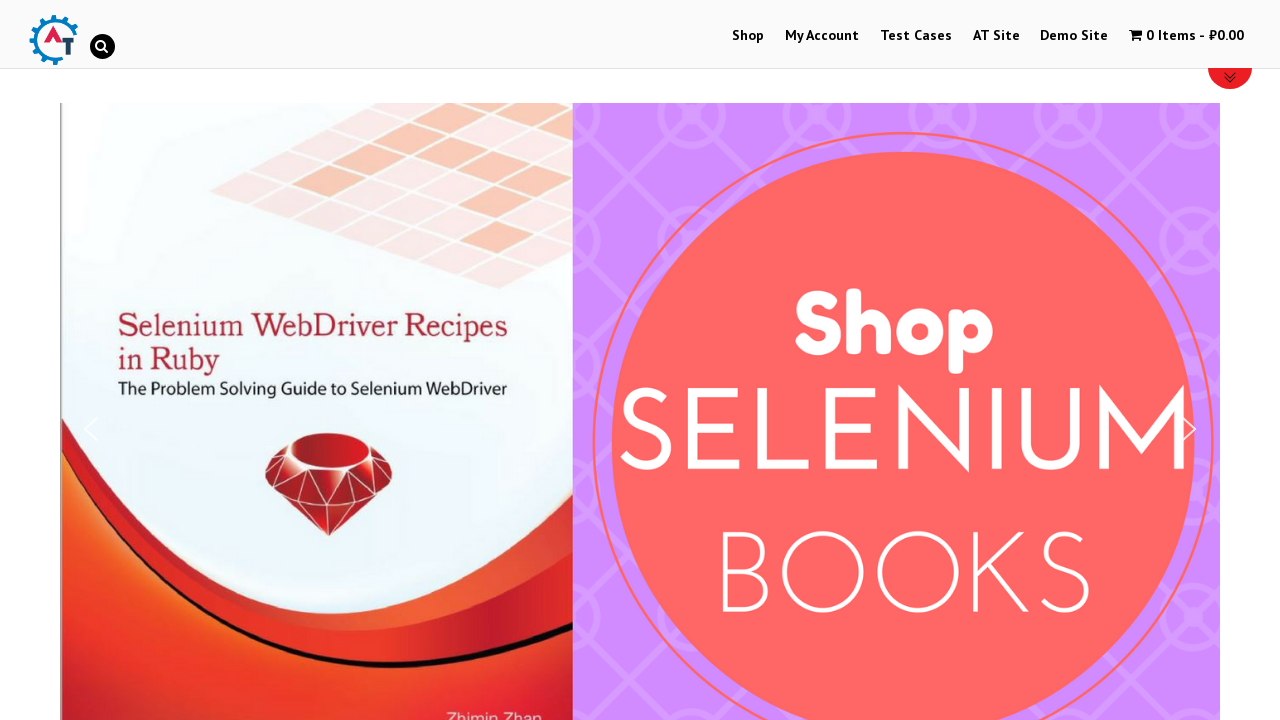

Entered 'Selenium Ruby' in search field on #s
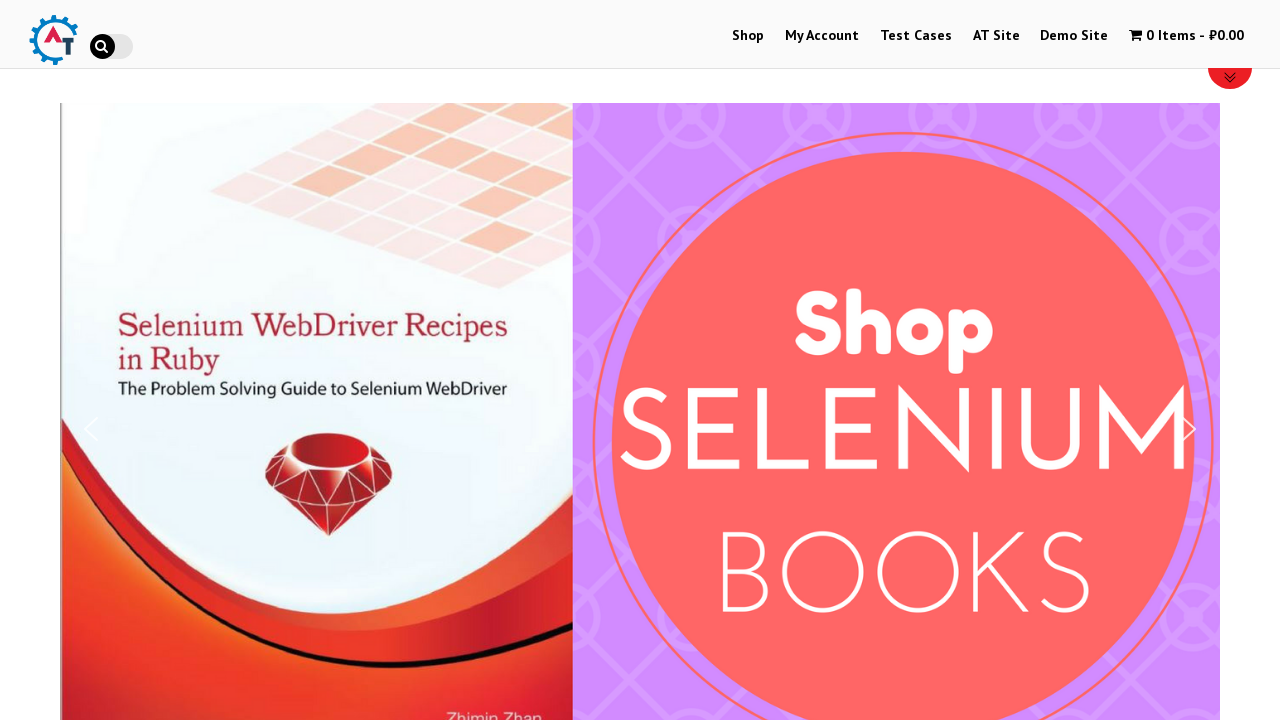

Submitted search form by pressing Enter on #s
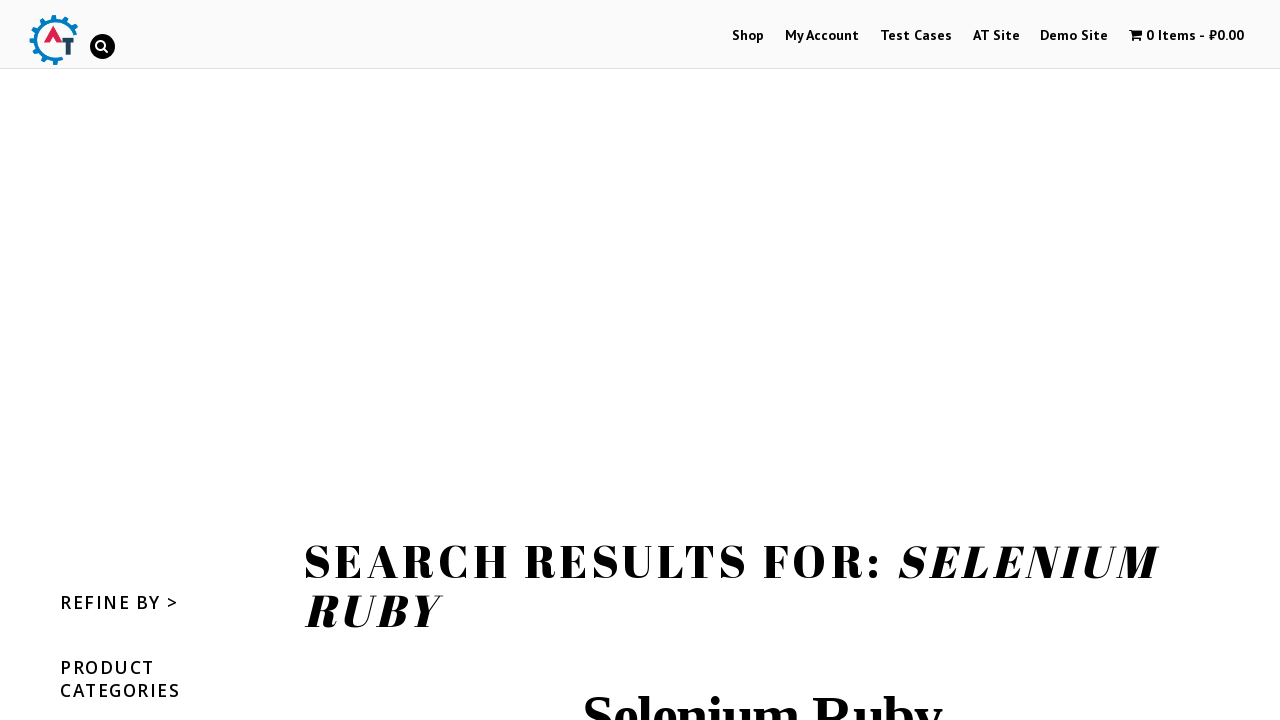

Search results loaded and product titles are visible
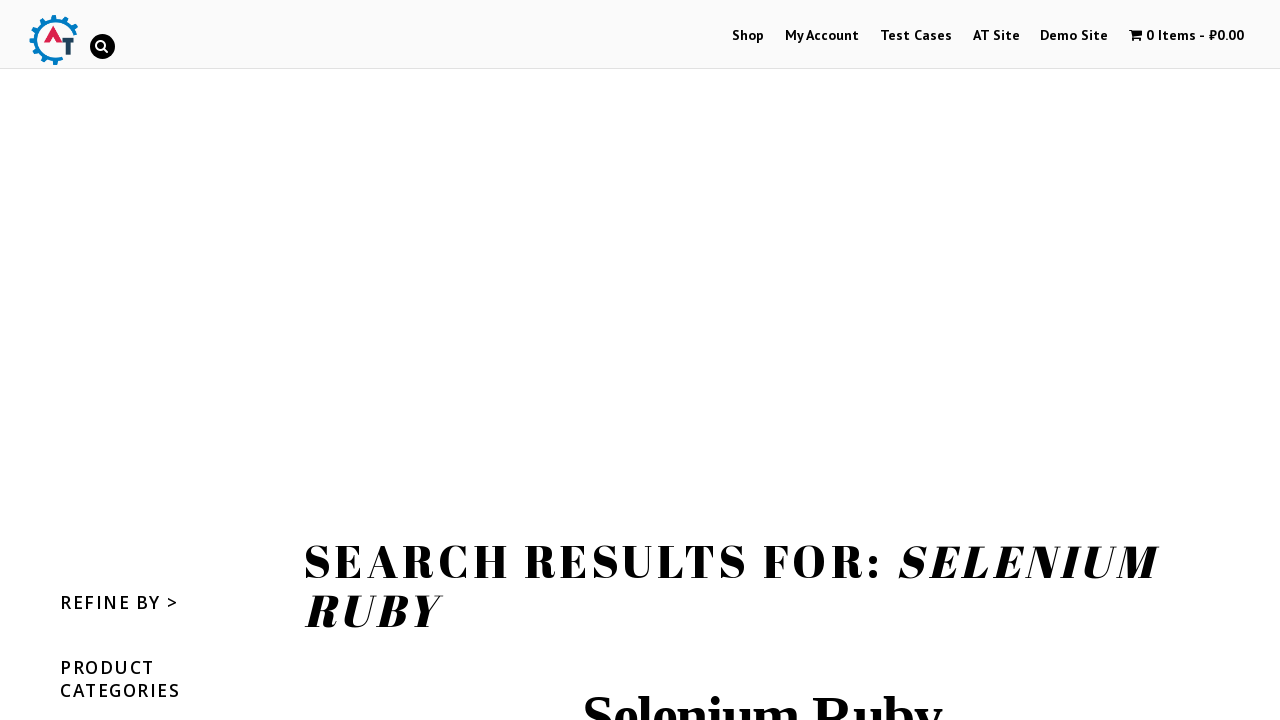

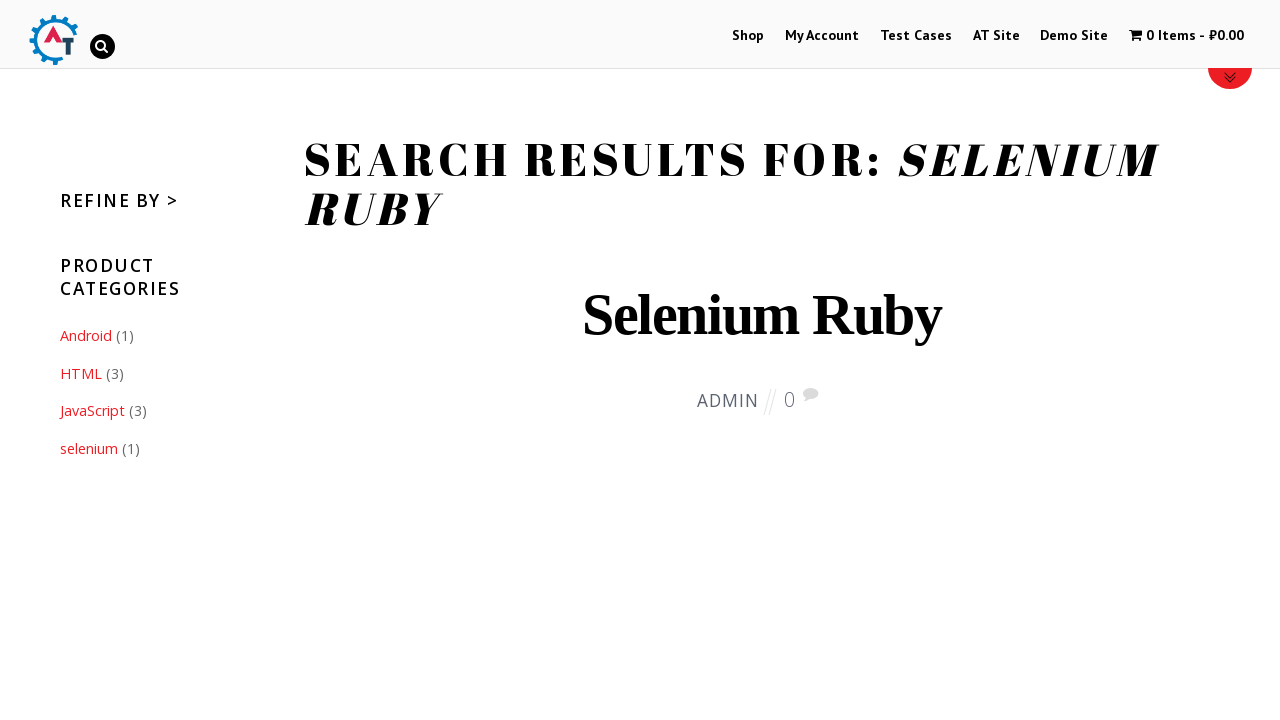